Switches to an iframe, verifies content inside it, and switches back

Starting URL: https://demoqa.com/frames

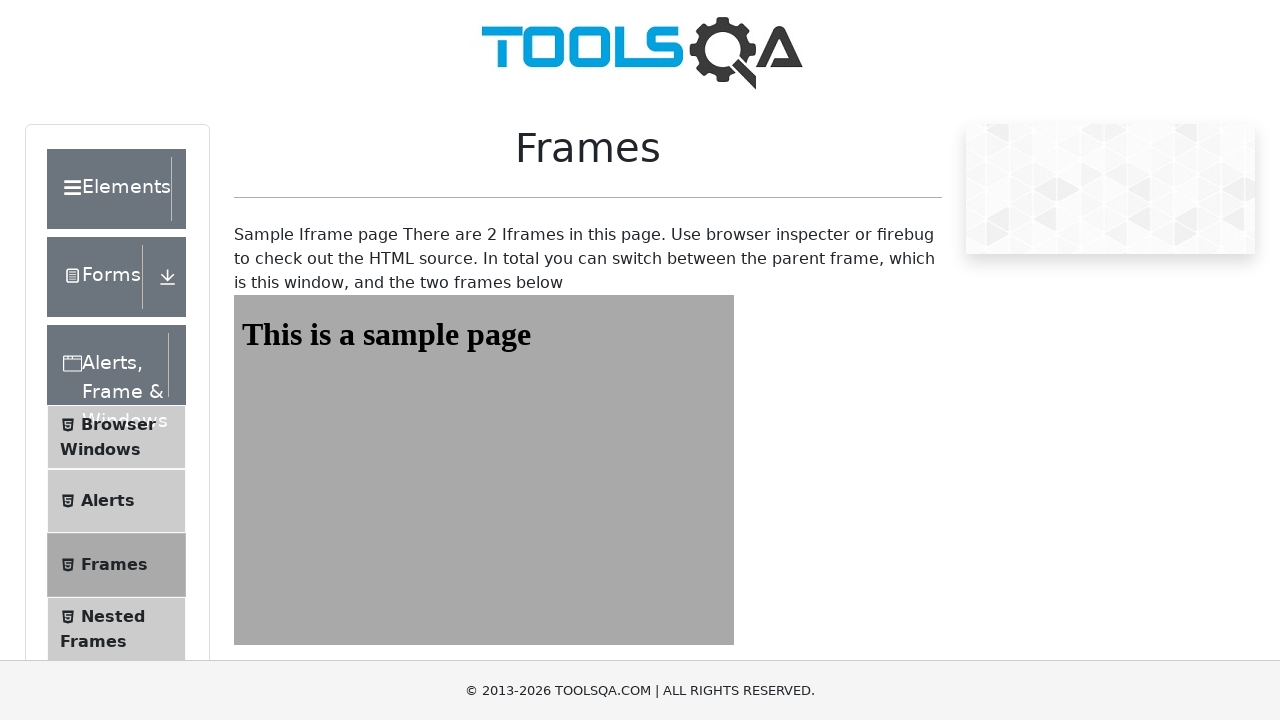

Navigated to https://demoqa.com/frames
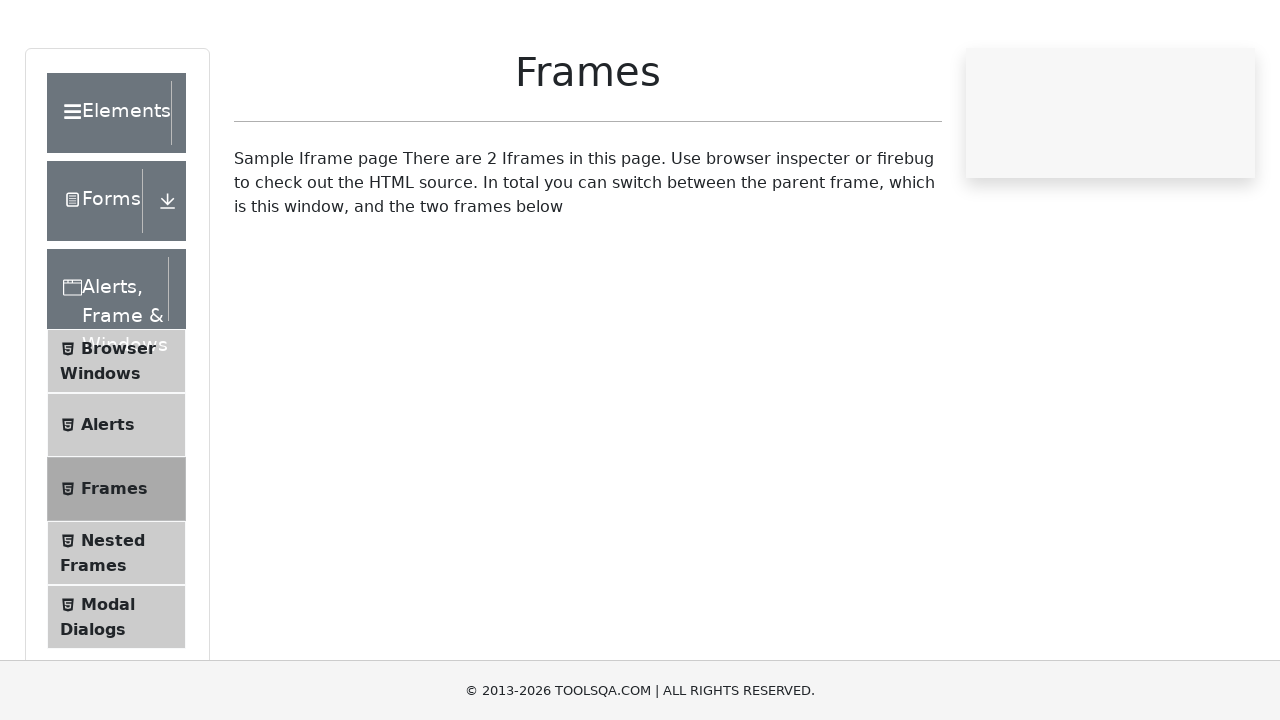

Located iframe with id 'frame2'
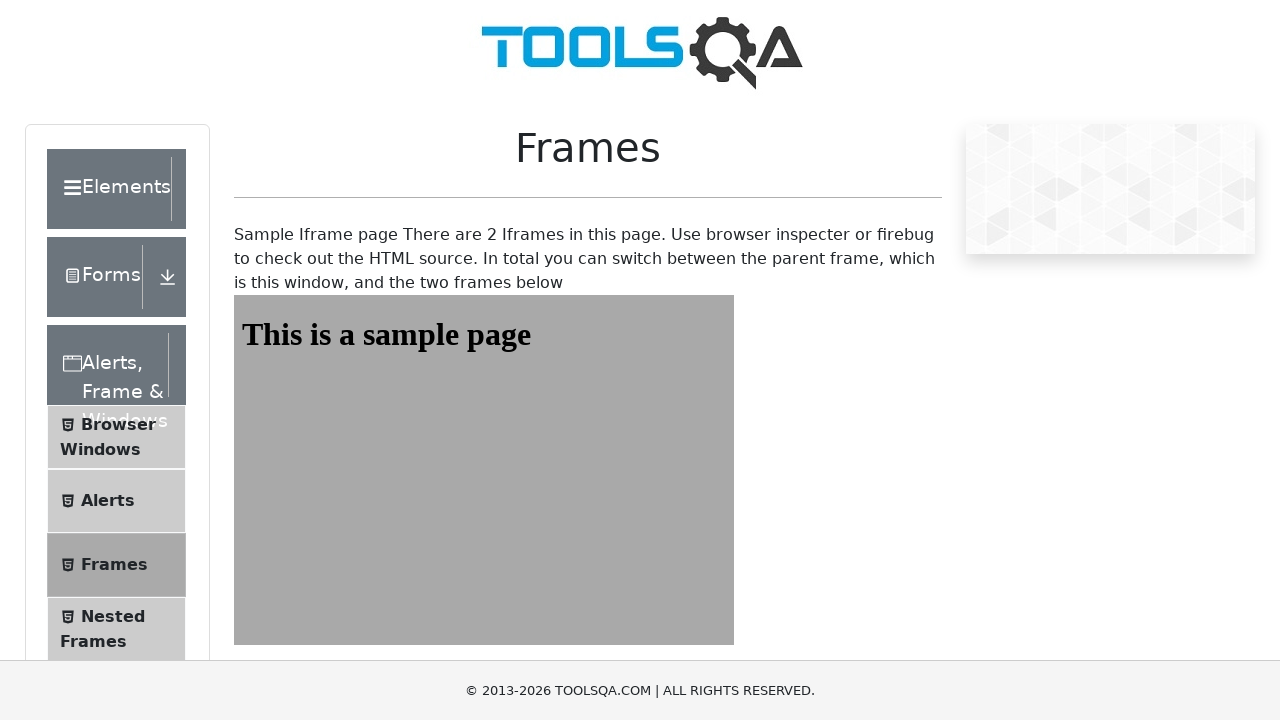

Retrieved text content from #sampleHeading inside iframe
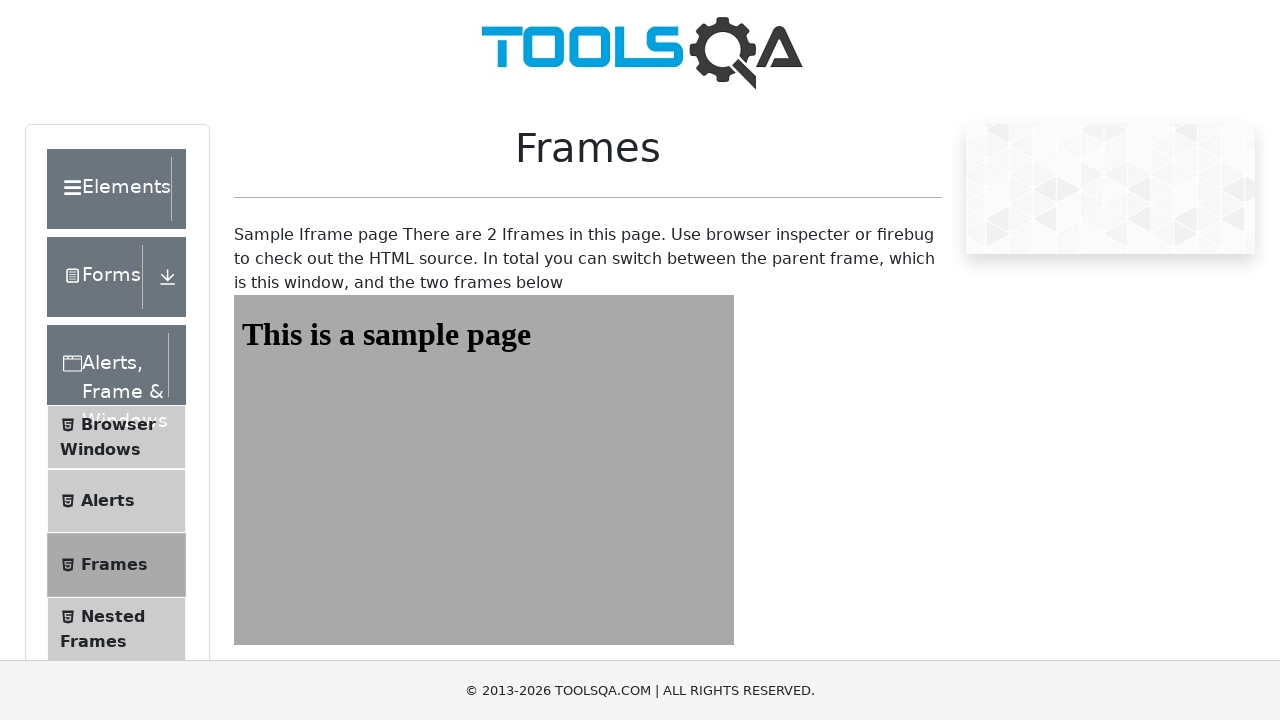

Verified that 'This is a sample page' is present in heading text
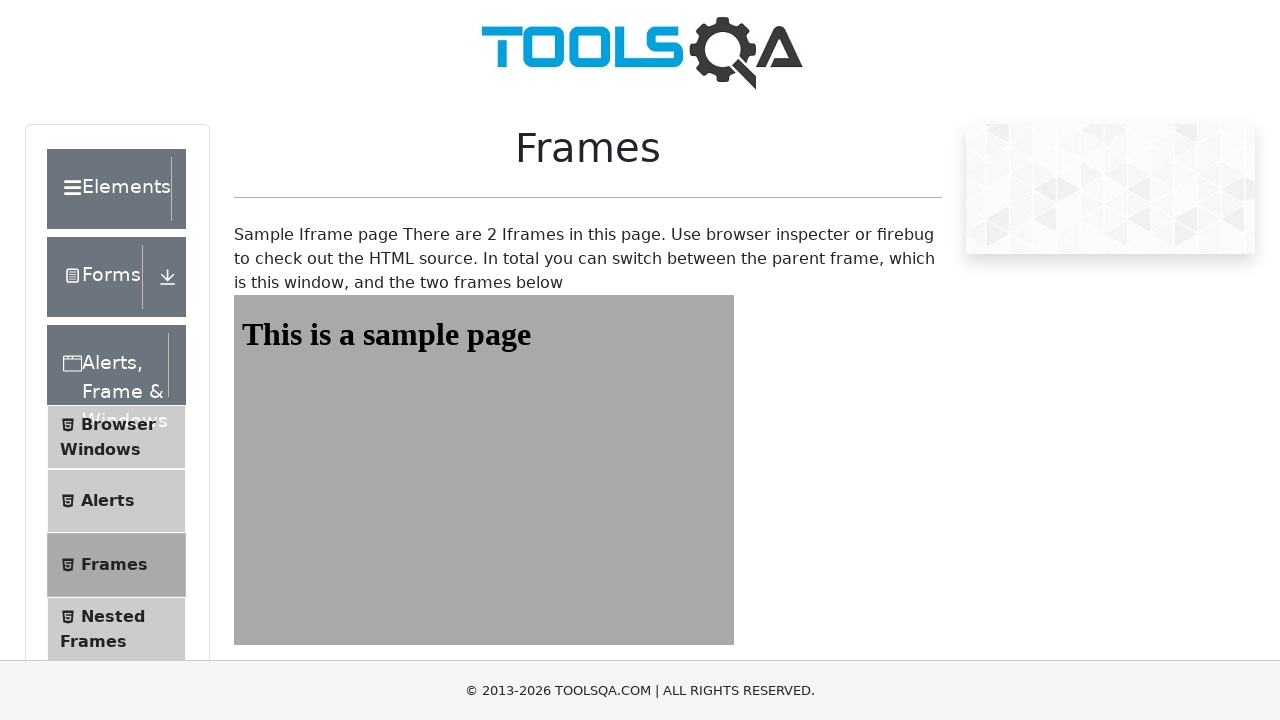

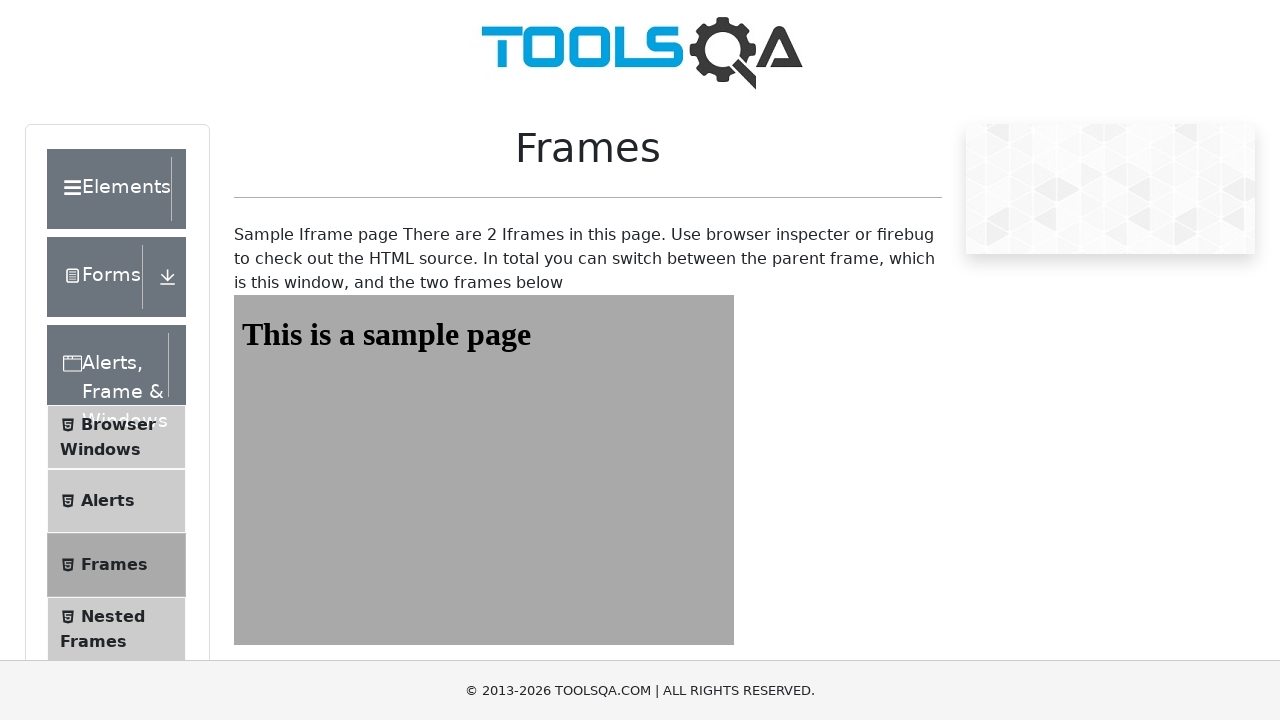